Tests that the Clear completed button displays the correct text when items are completed

Starting URL: https://demo.playwright.dev/todomvc

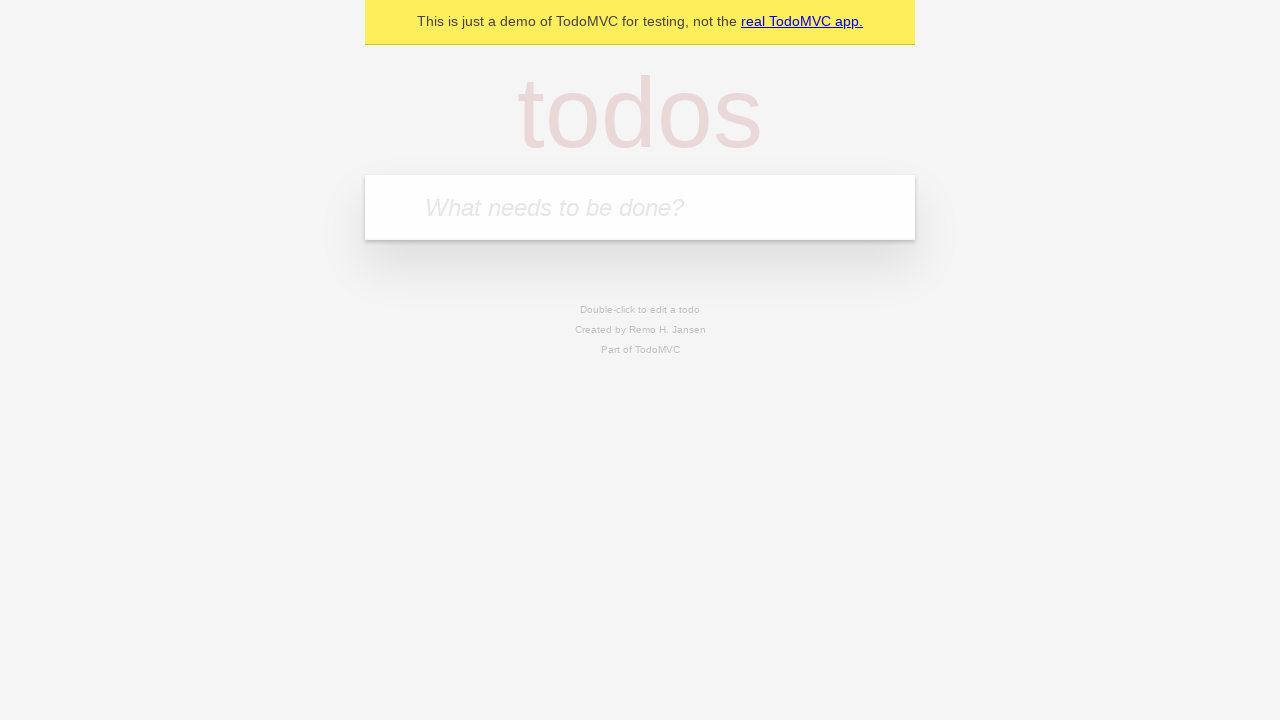

Filled todo input with 'buy some cheese' on internal:attr=[placeholder="What needs to be done?"i]
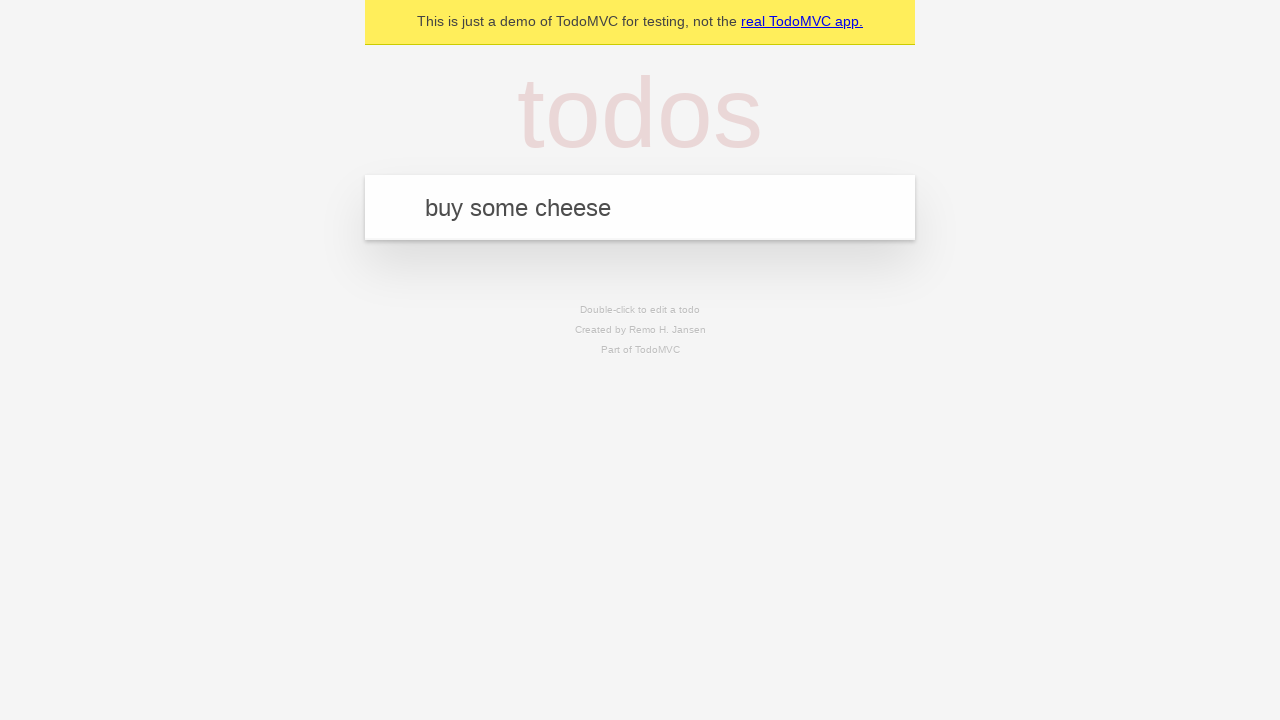

Pressed Enter to add todo 'buy some cheese' on internal:attr=[placeholder="What needs to be done?"i]
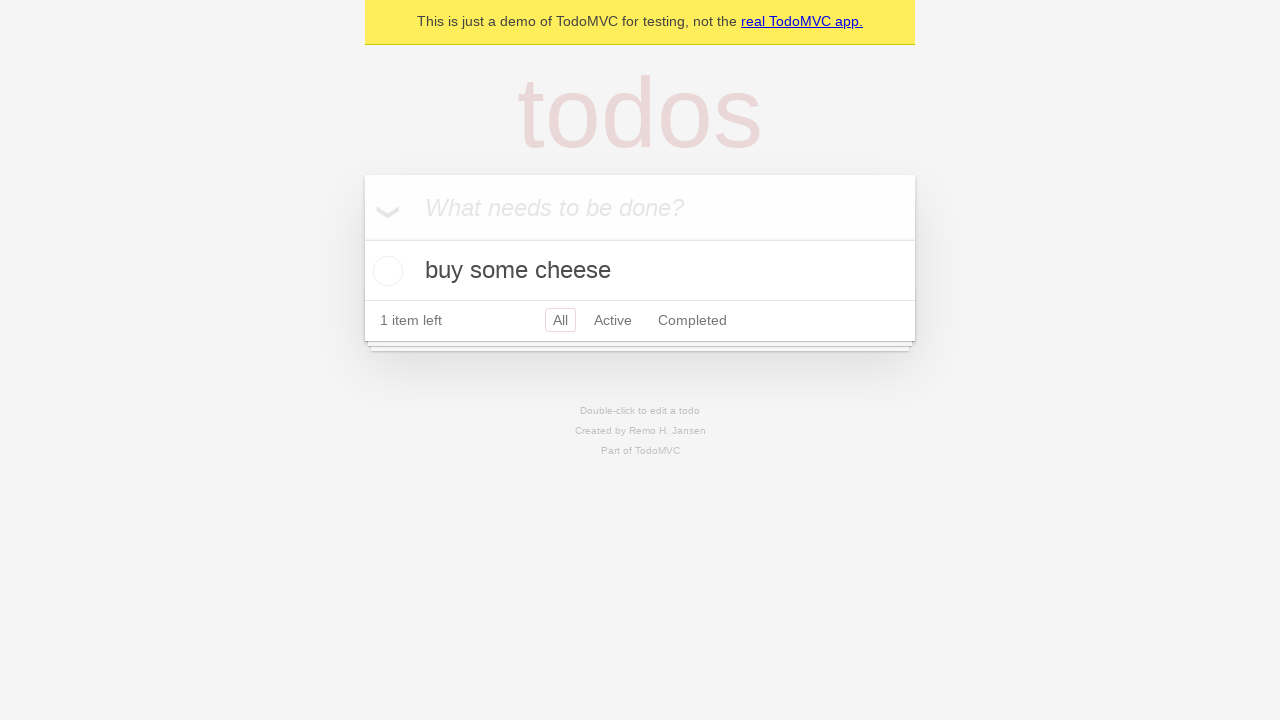

Filled todo input with 'feed the cat' on internal:attr=[placeholder="What needs to be done?"i]
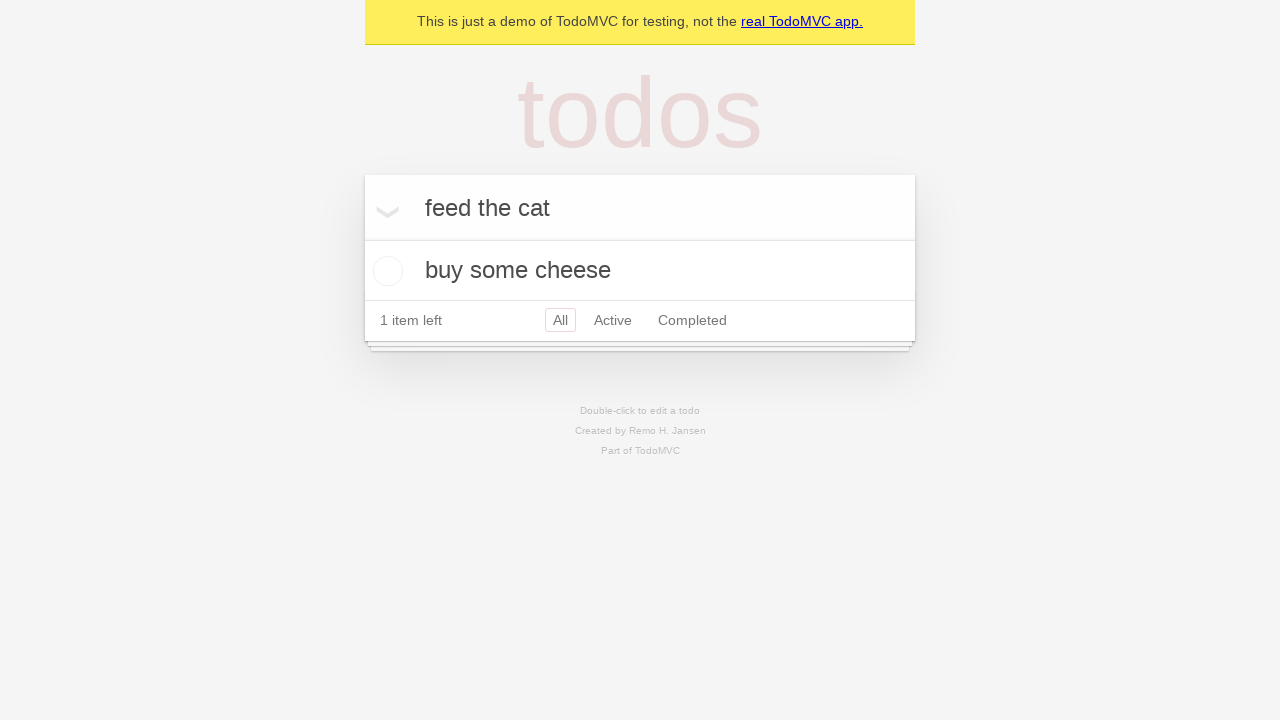

Pressed Enter to add todo 'feed the cat' on internal:attr=[placeholder="What needs to be done?"i]
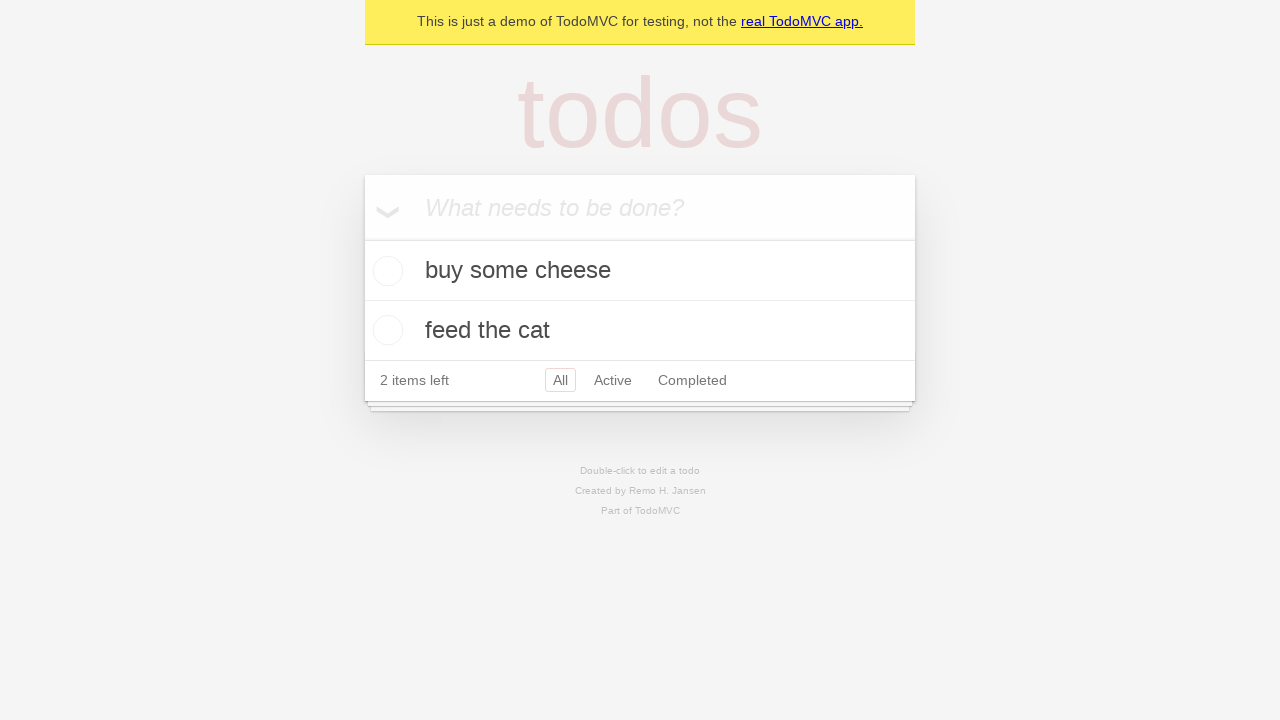

Filled todo input with 'book a doctors appointment' on internal:attr=[placeholder="What needs to be done?"i]
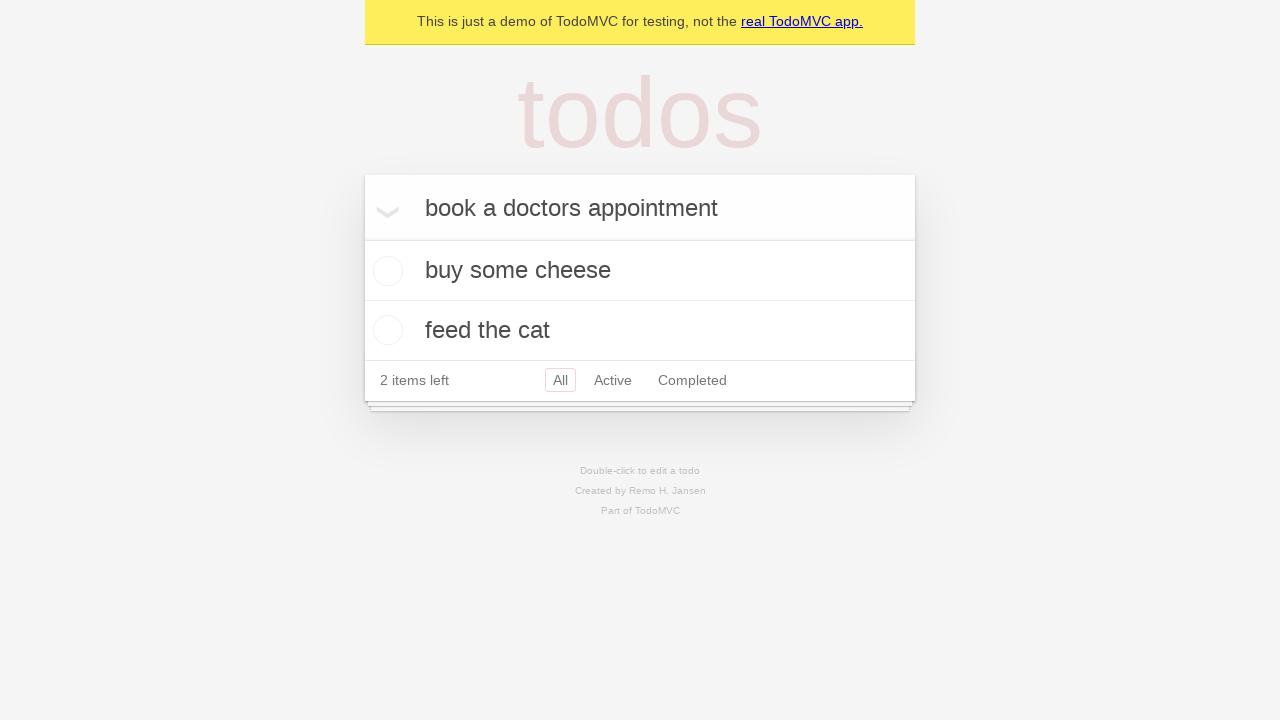

Pressed Enter to add todo 'book a doctors appointment' on internal:attr=[placeholder="What needs to be done?"i]
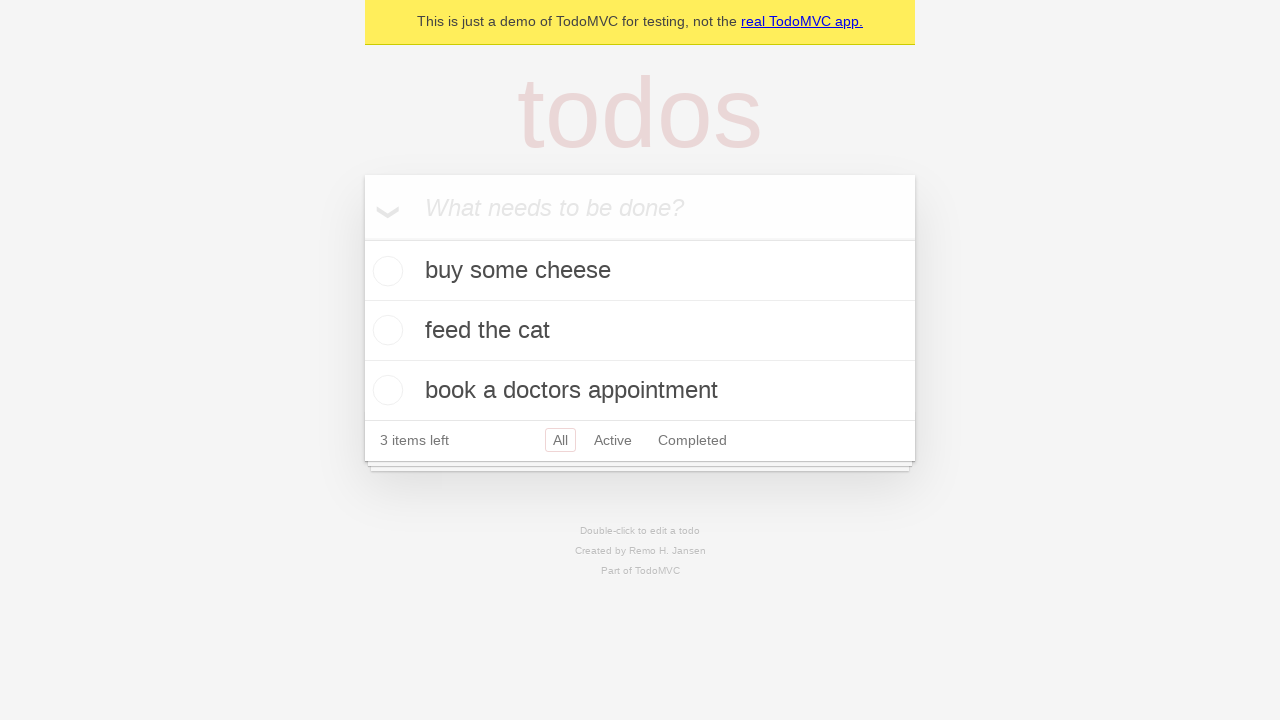

All 3 todo items loaded
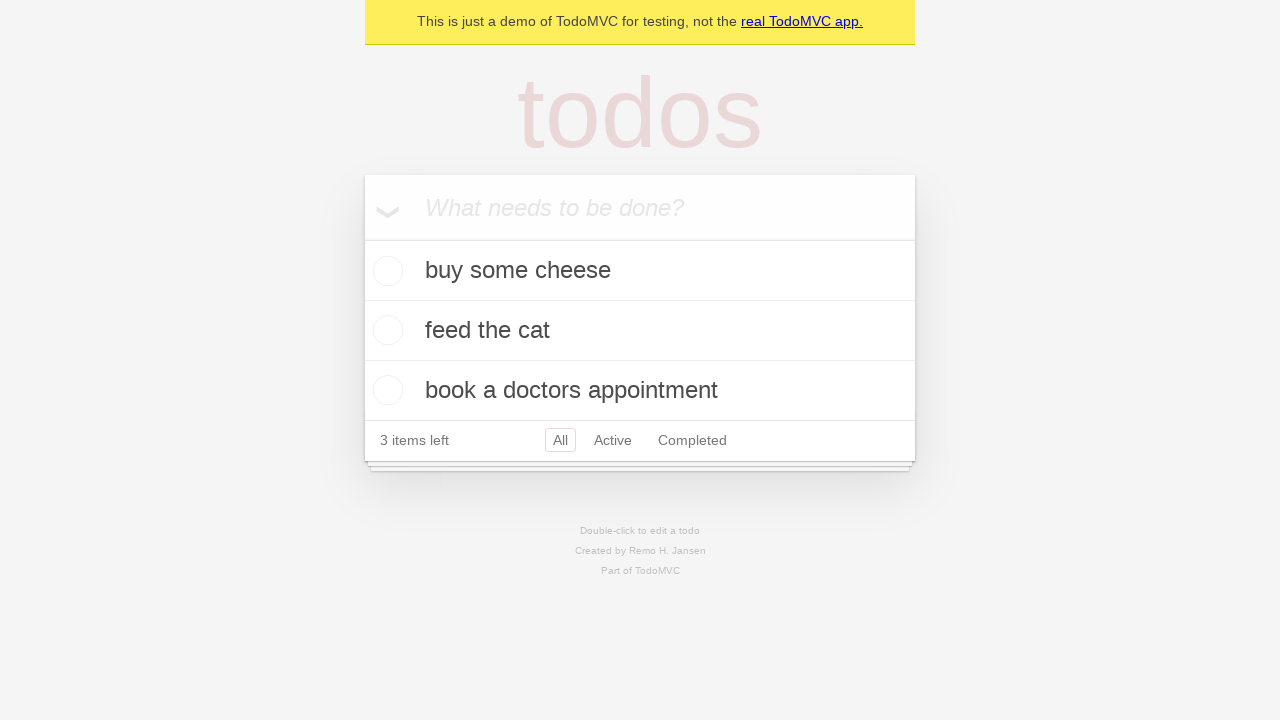

Checked the first todo item as completed at (385, 271) on .todo-list li .toggle >> nth=0
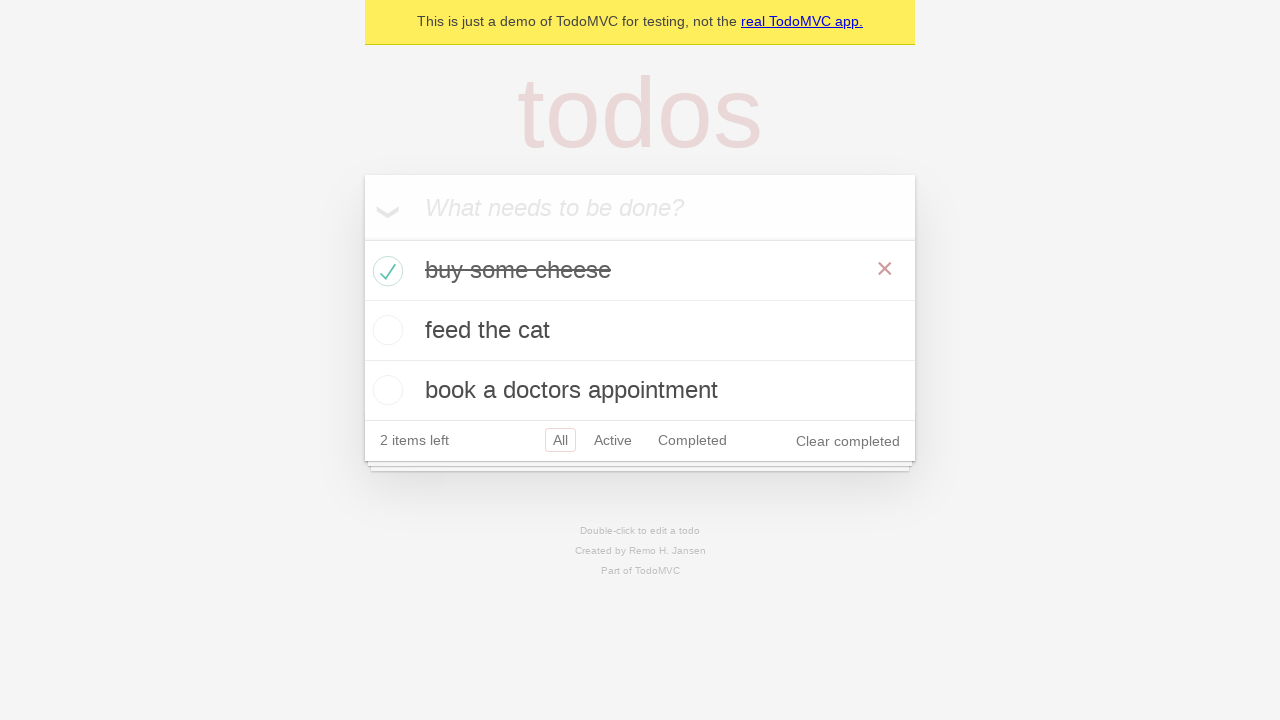

Clear completed button appeared
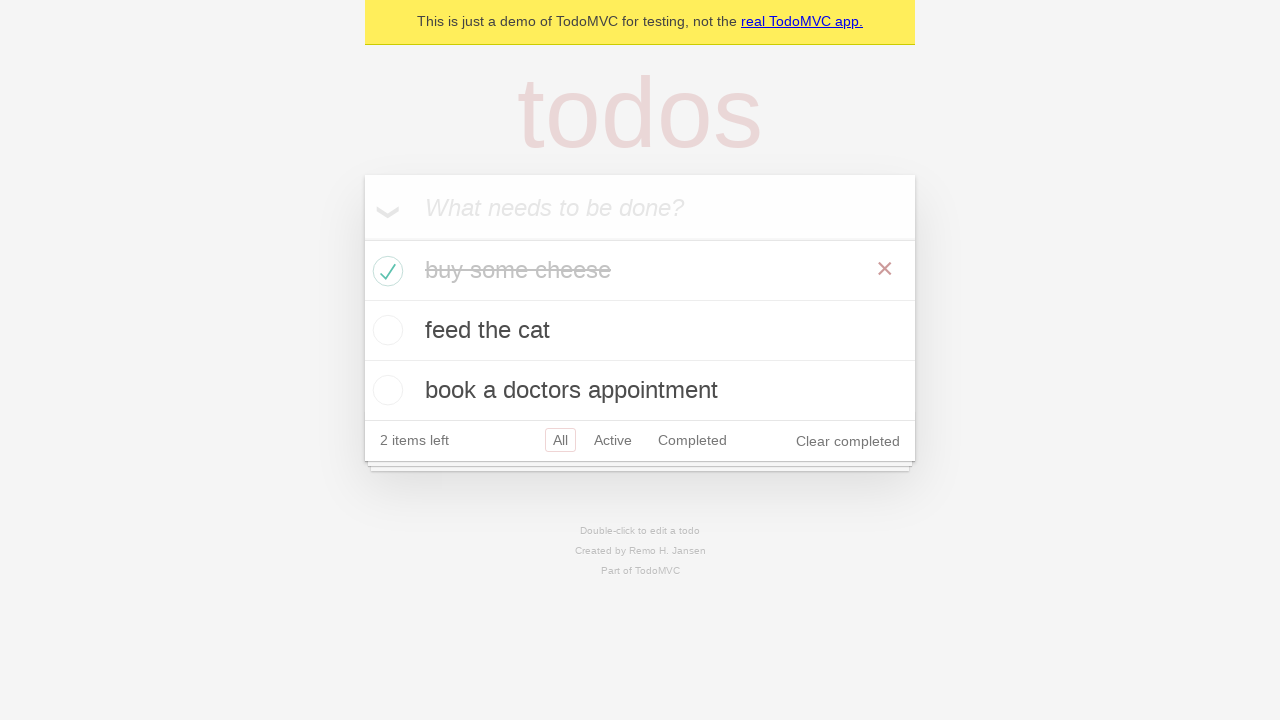

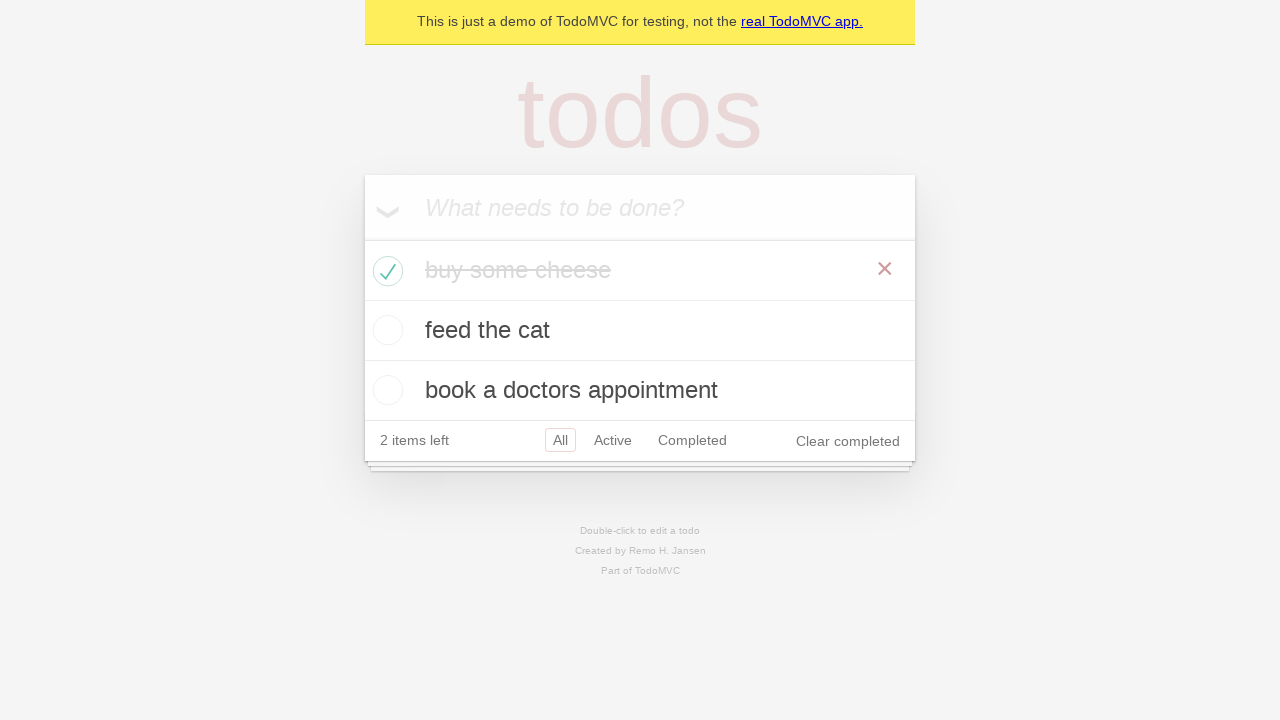